Tests double-click functionality by entering text in a field and double-clicking a copy button to trigger the copy action

Starting URL: https://www.w3schools.com/tags/tryit.asp?filename=tryhtml5_ev_ondblclick3

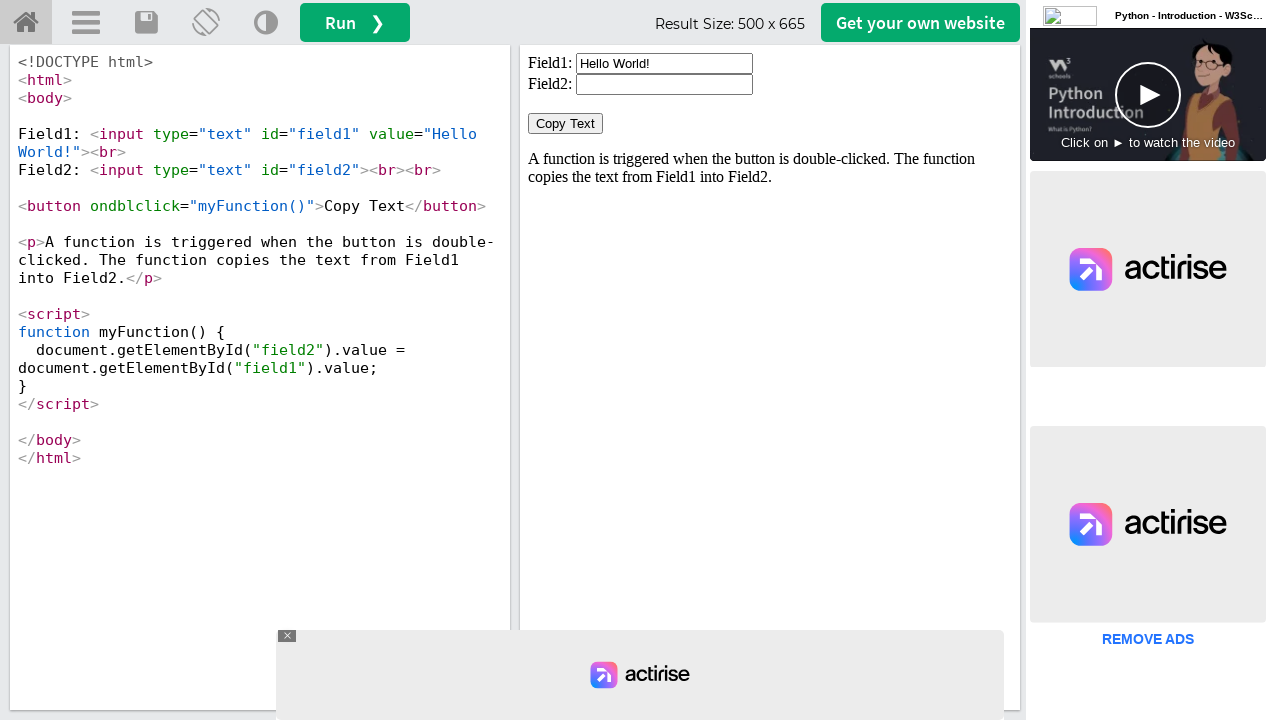

Located and switched to the iframe containing the demo
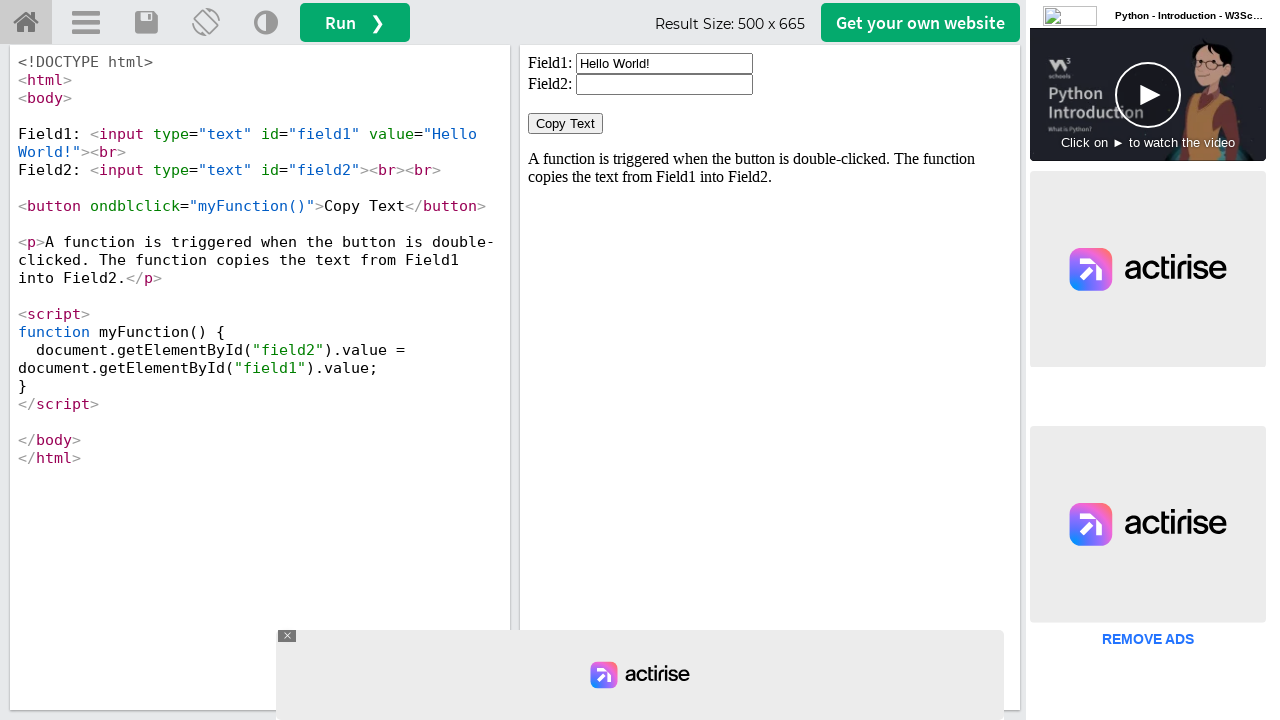

Cleared the input field on #iframeResult >> internal:control=enter-frame >> #field1
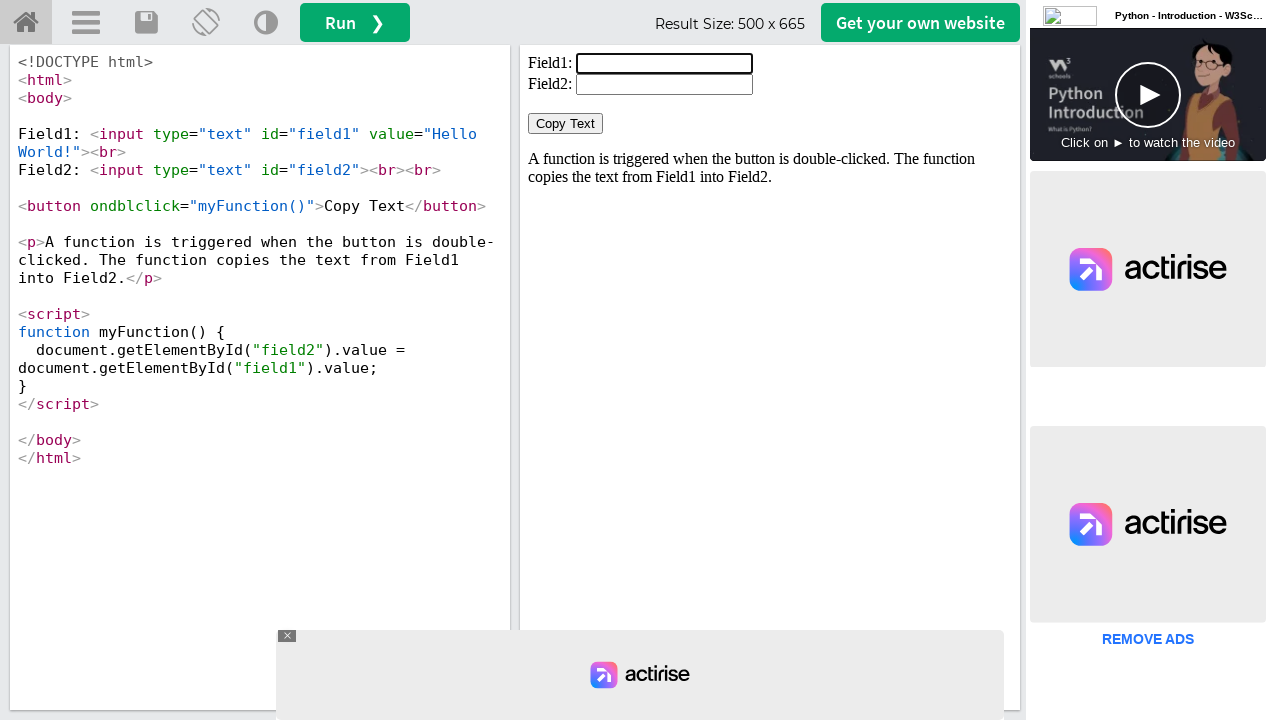

Filled input field with 'AutomationFC' on #iframeResult >> internal:control=enter-frame >> #field1
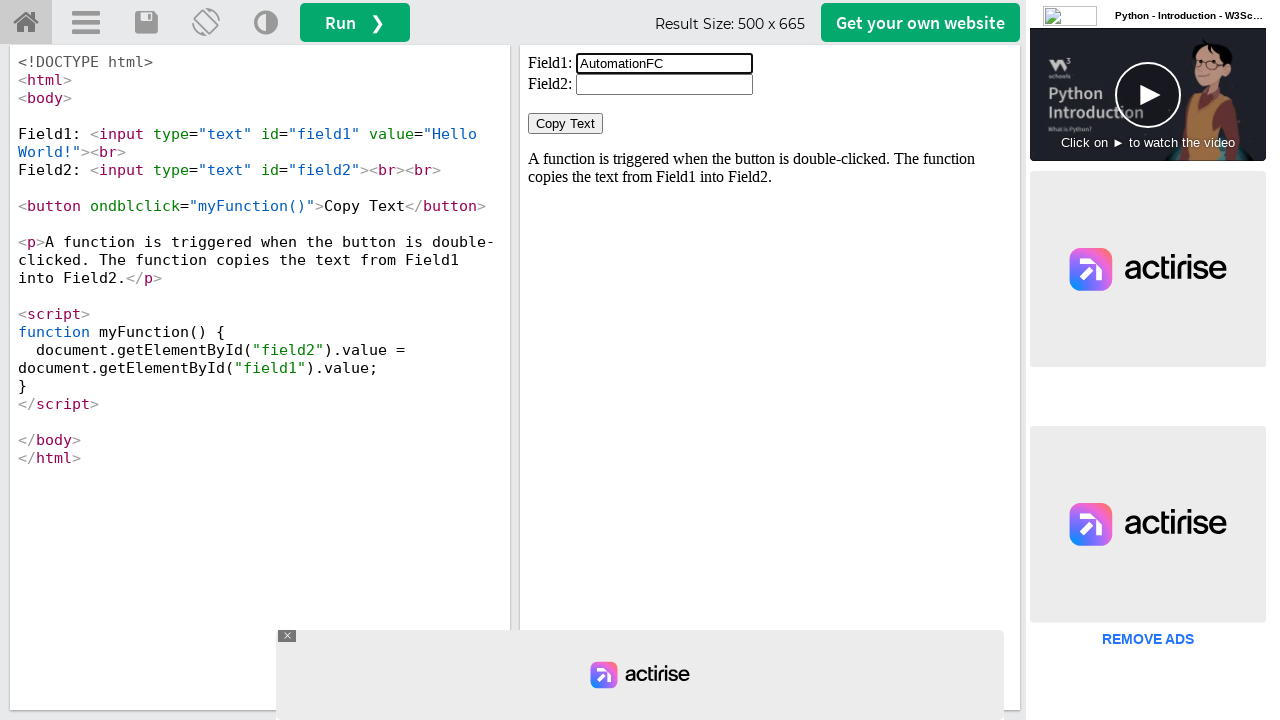

Double-clicked the Copy Text button to trigger copy action at (566, 124) on #iframeResult >> internal:control=enter-frame >> button:has-text('Copy Text')
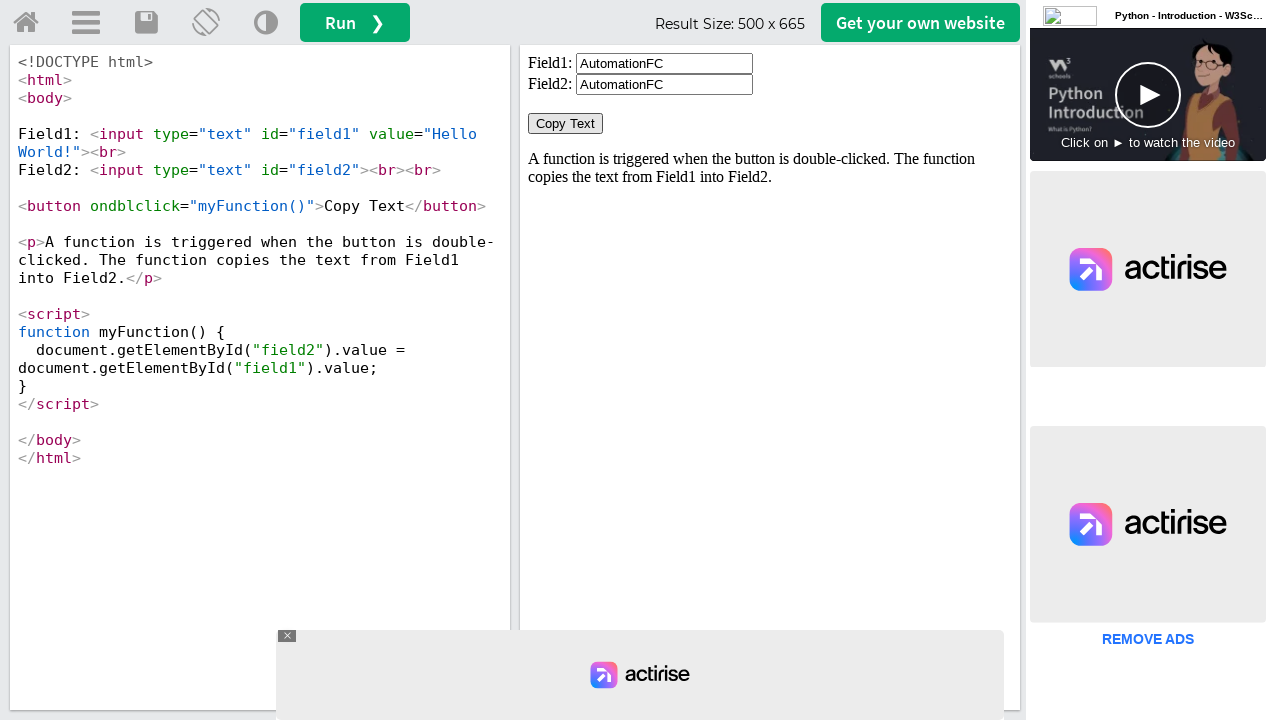

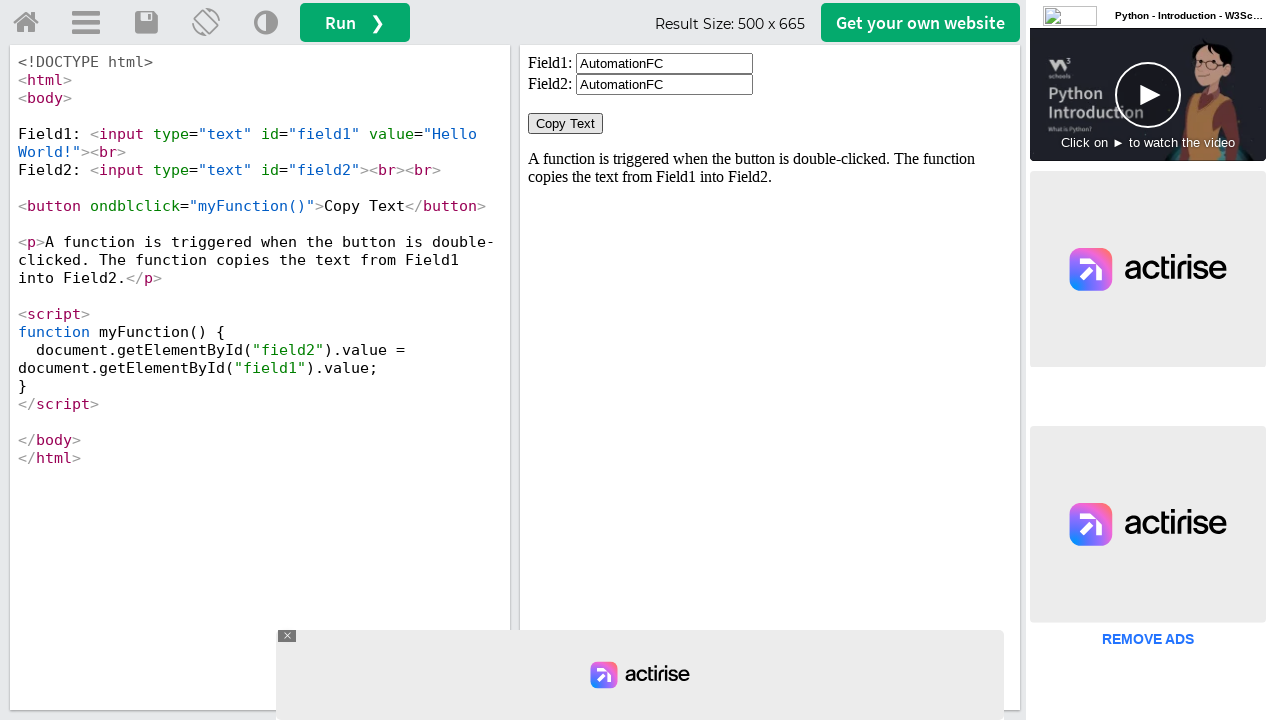